Navigates to iBrance.com pharmaceutical website, scrolls through the page to lazy-load content, then clicks on the "FOR NEWLY DIAGNOSED" link and waits for the page to load.

Starting URL: http://www.ibrance.com

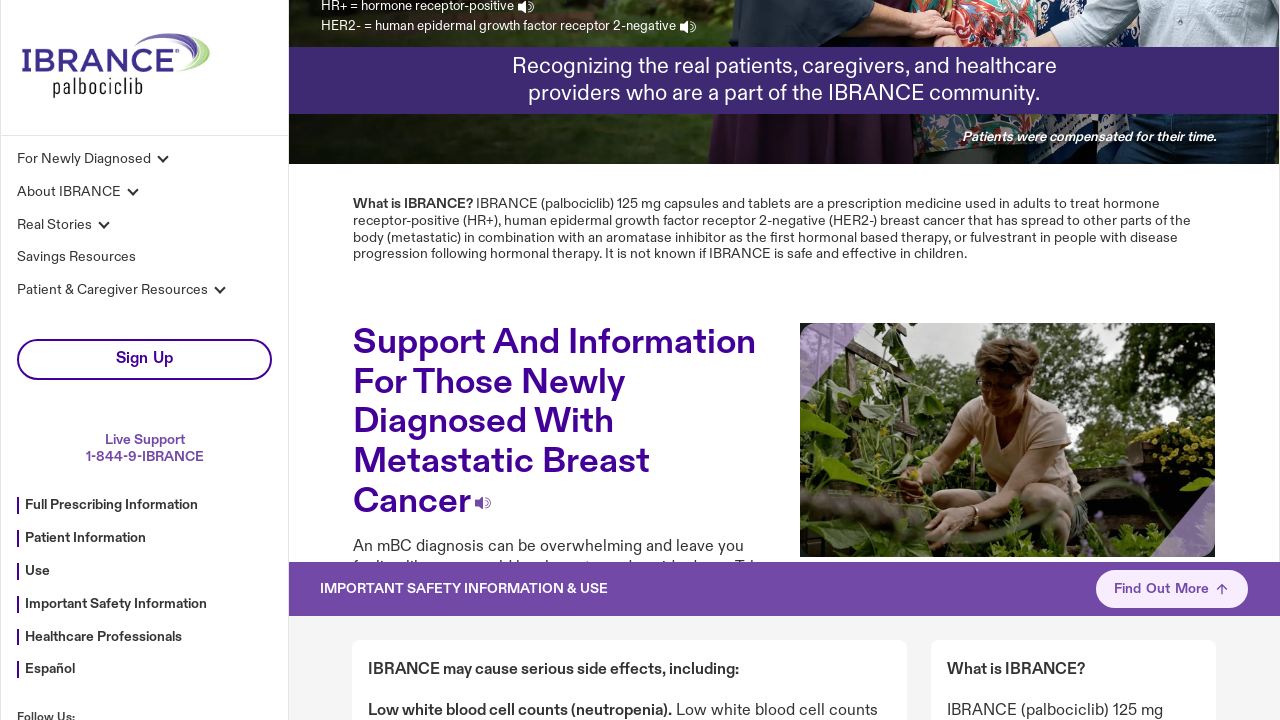

Scrolled through iBrance.com page to trigger lazy loading of content
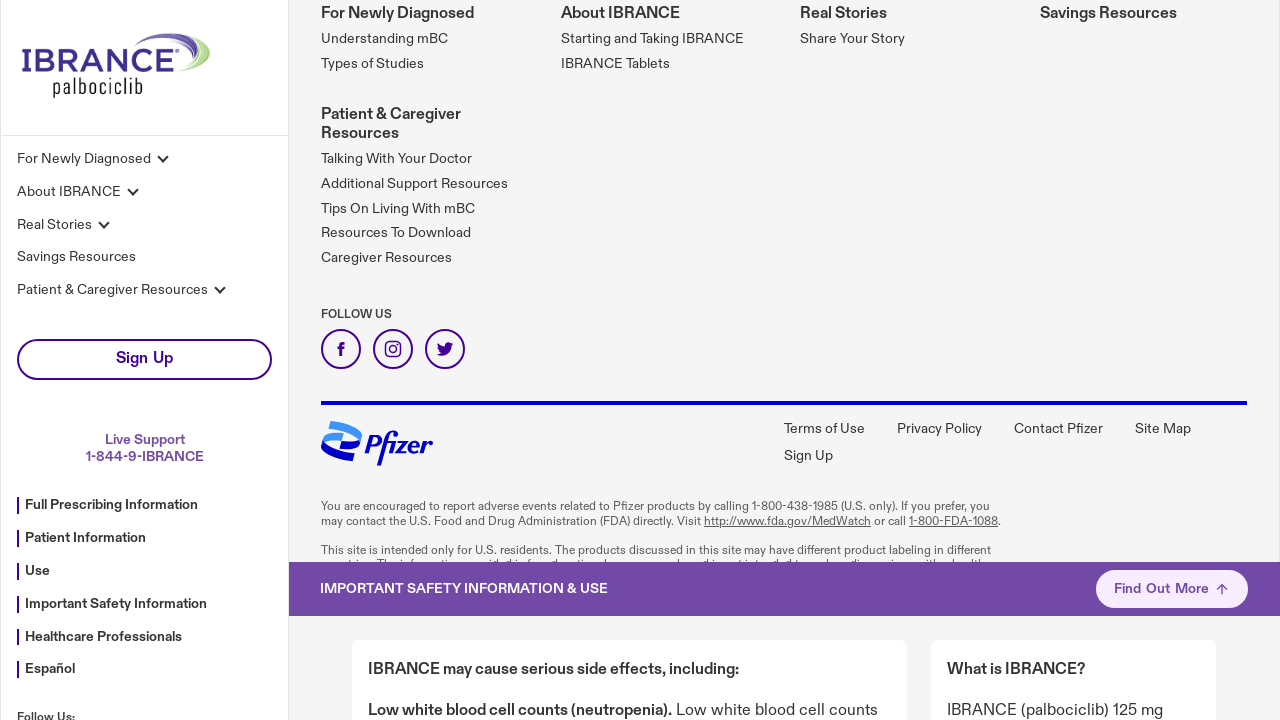

Waited for page content to settle after scrolling
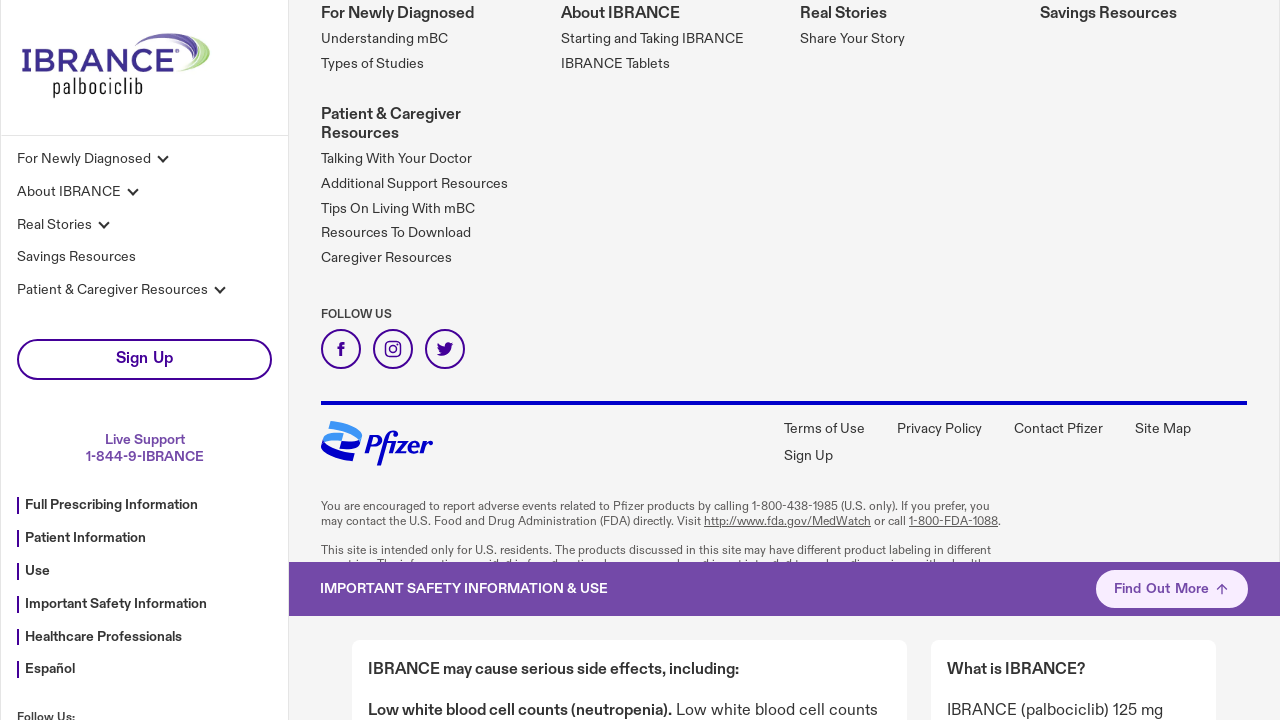

Clicked on 'FOR NEWLY DIAGNOSED' link at (84, 159) on text=FOR NEWLY DIAGNOSED
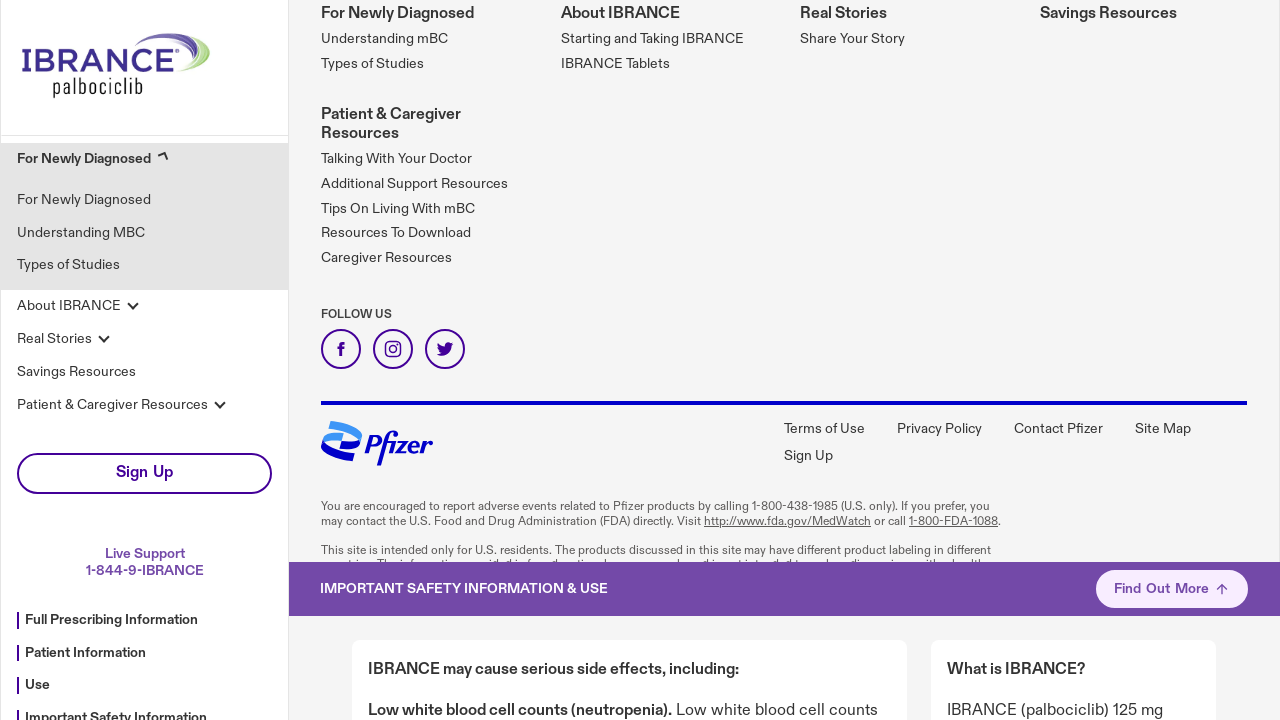

Waited for new page to load (networkidle state reached)
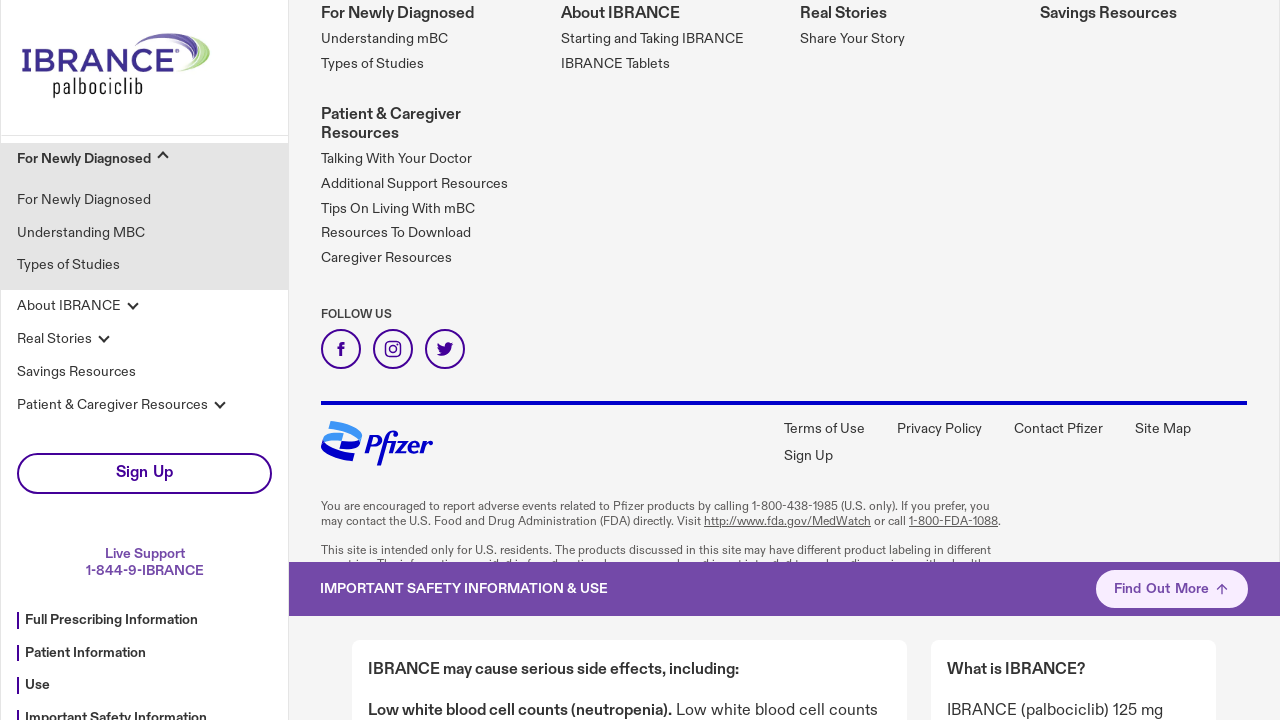

Scrolled through newly loaded page to trigger lazy loading of content
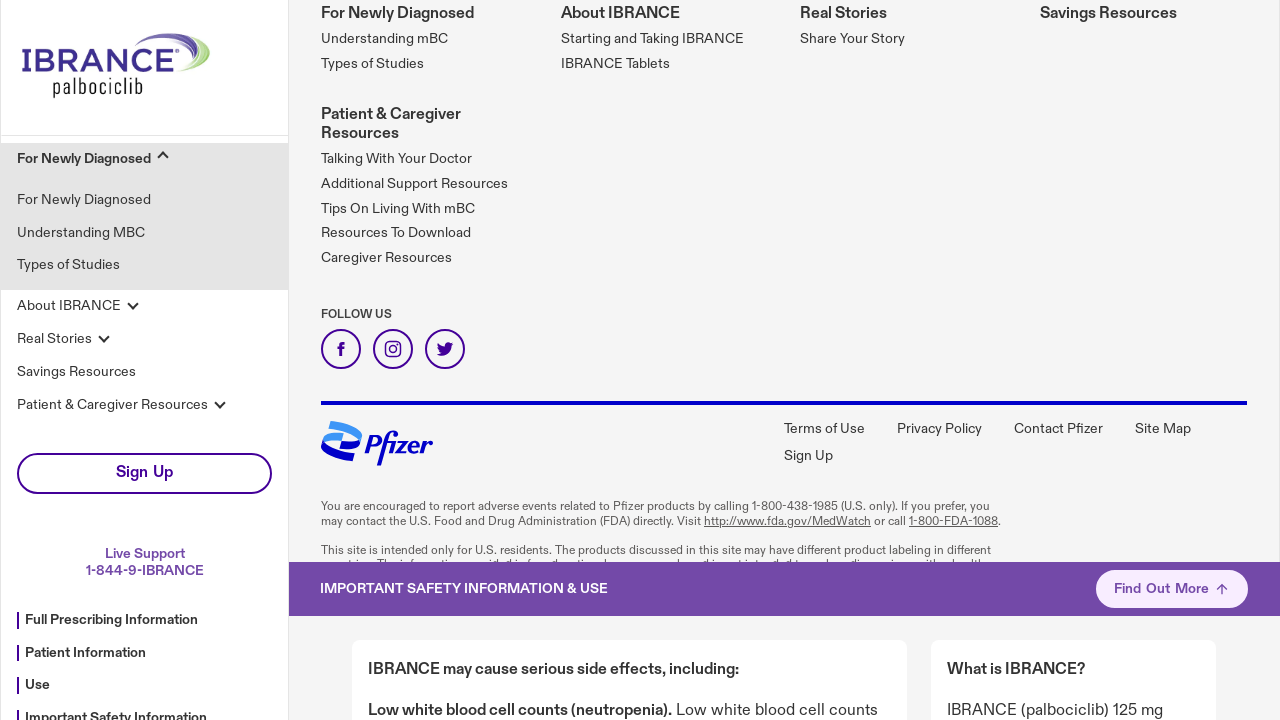

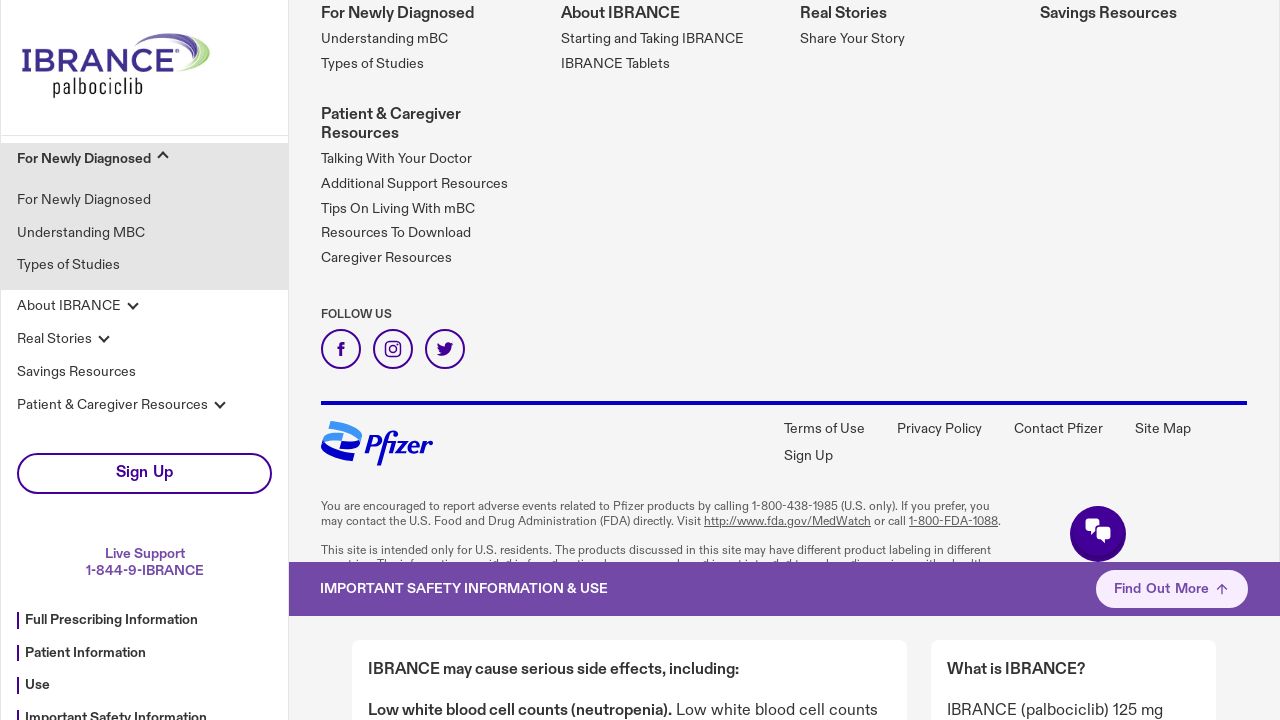